Tests handling a JavaScript confirm dialog by clicking to trigger it and dismissing it with Cancel

Starting URL: https://demo.automationtesting.in/Alerts.html

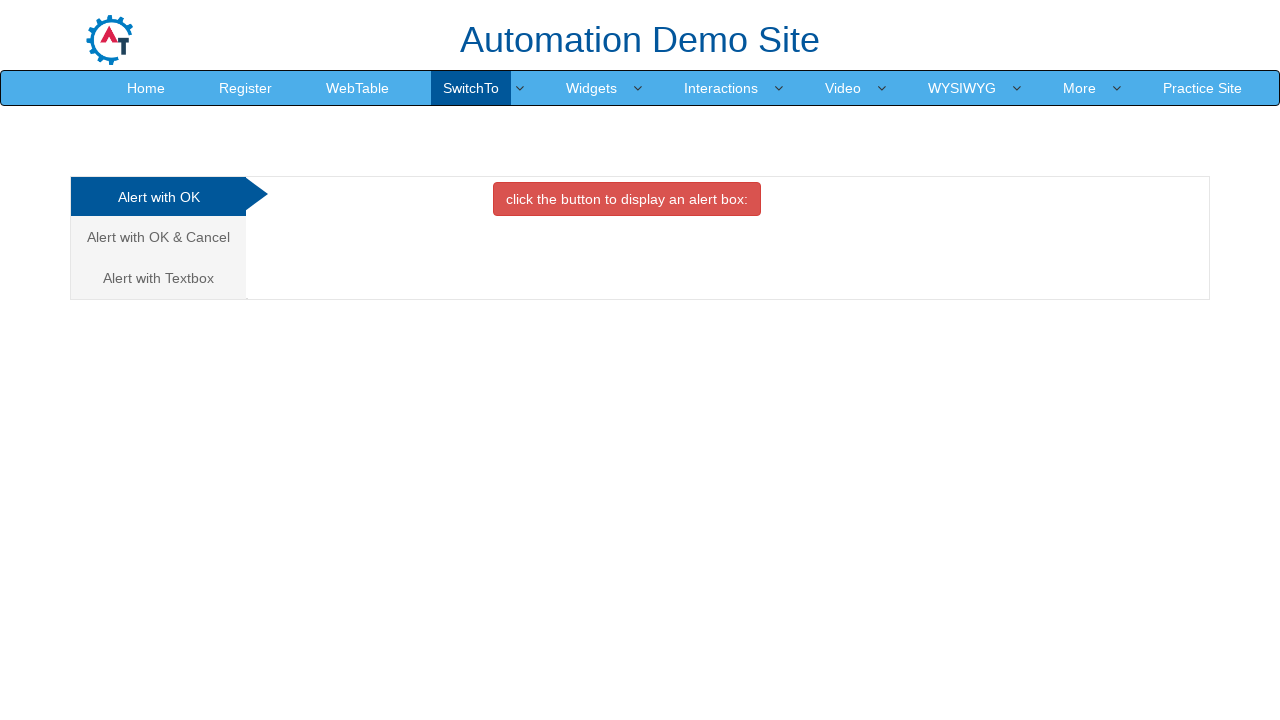

Set up dialog handler to dismiss confirm dialogs
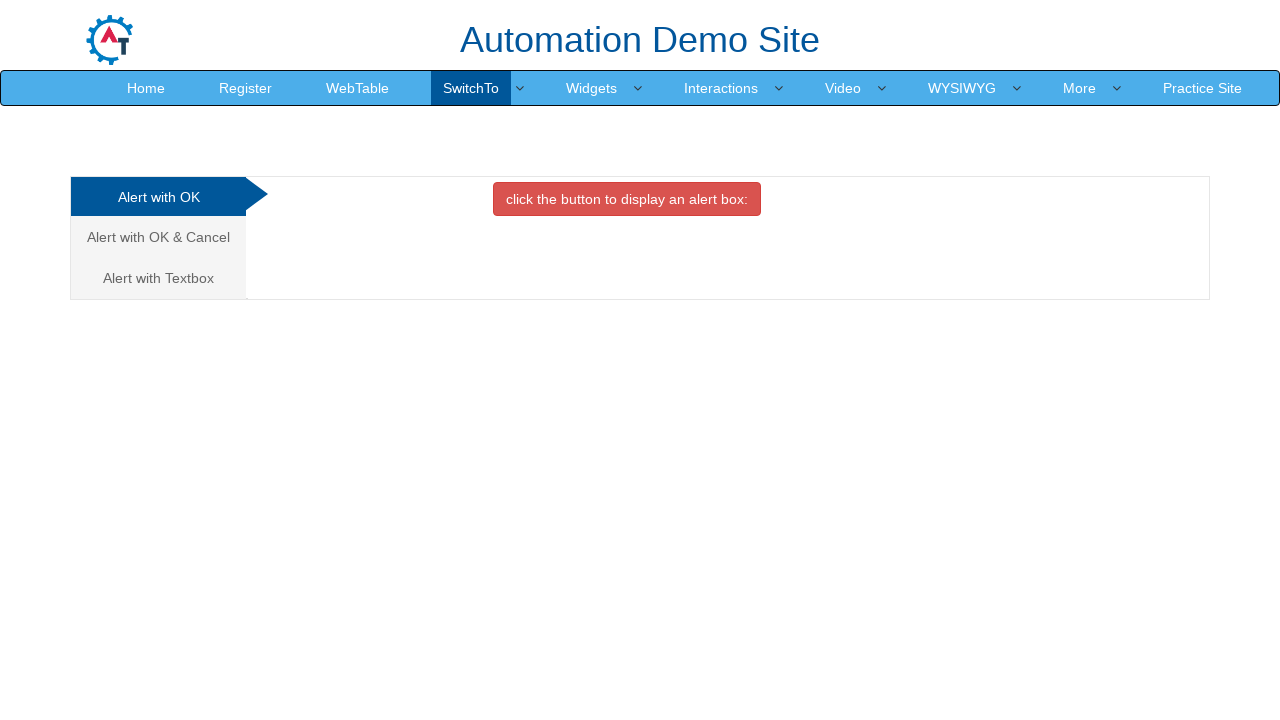

Clicked on the 'Alert with OK & Cancel' tab at (158, 237) on xpath=//a[text()='Alert with OK & Cancel ']
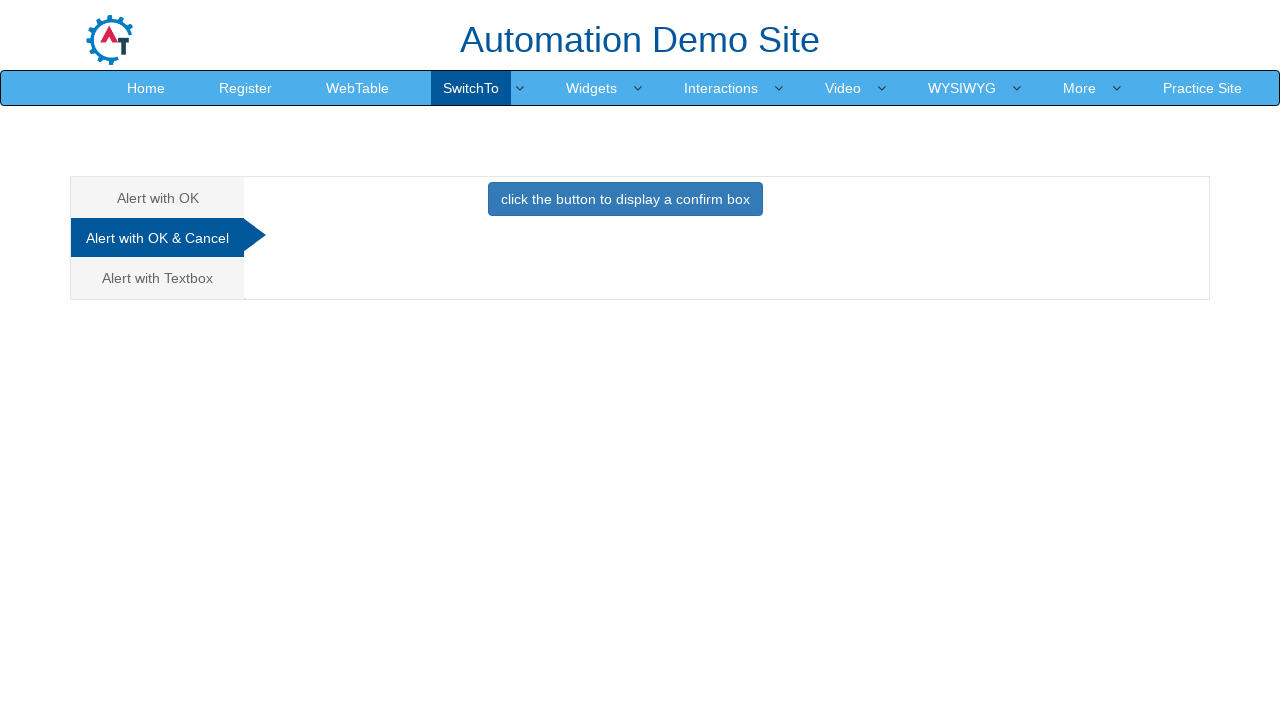

Clicked the button to trigger the confirm dialog at (625, 199) on .btn.btn-primary
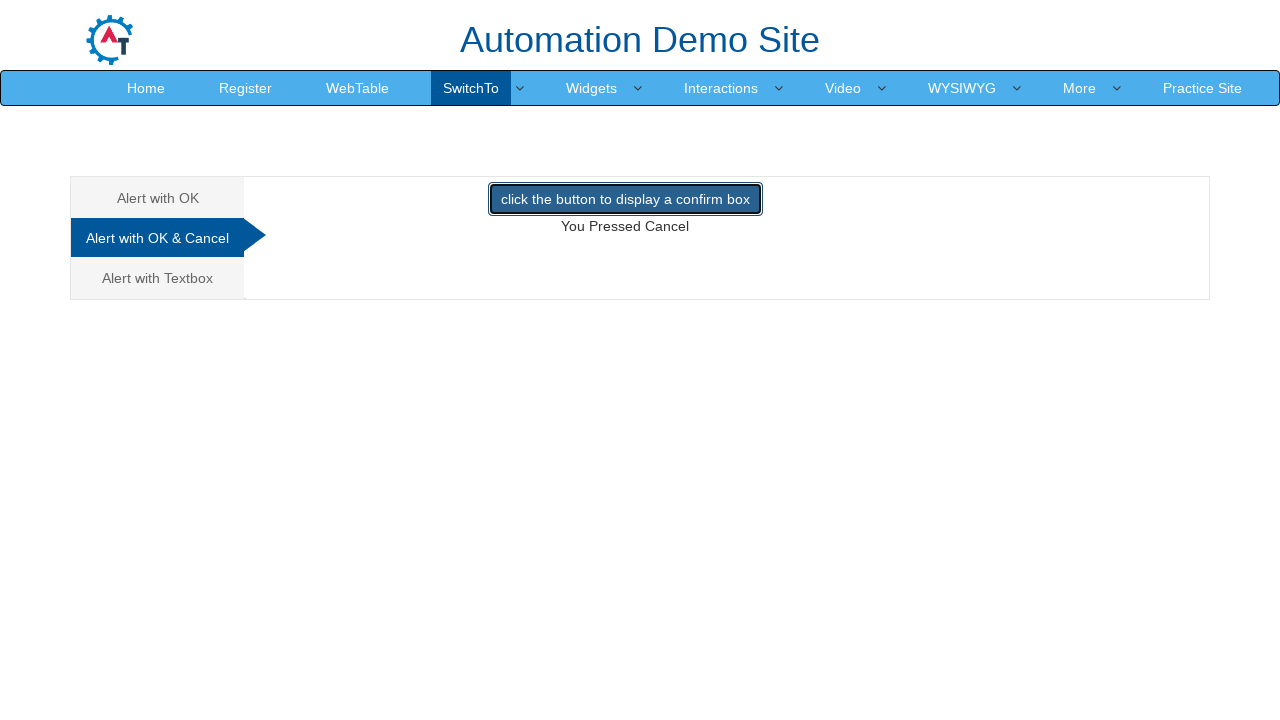

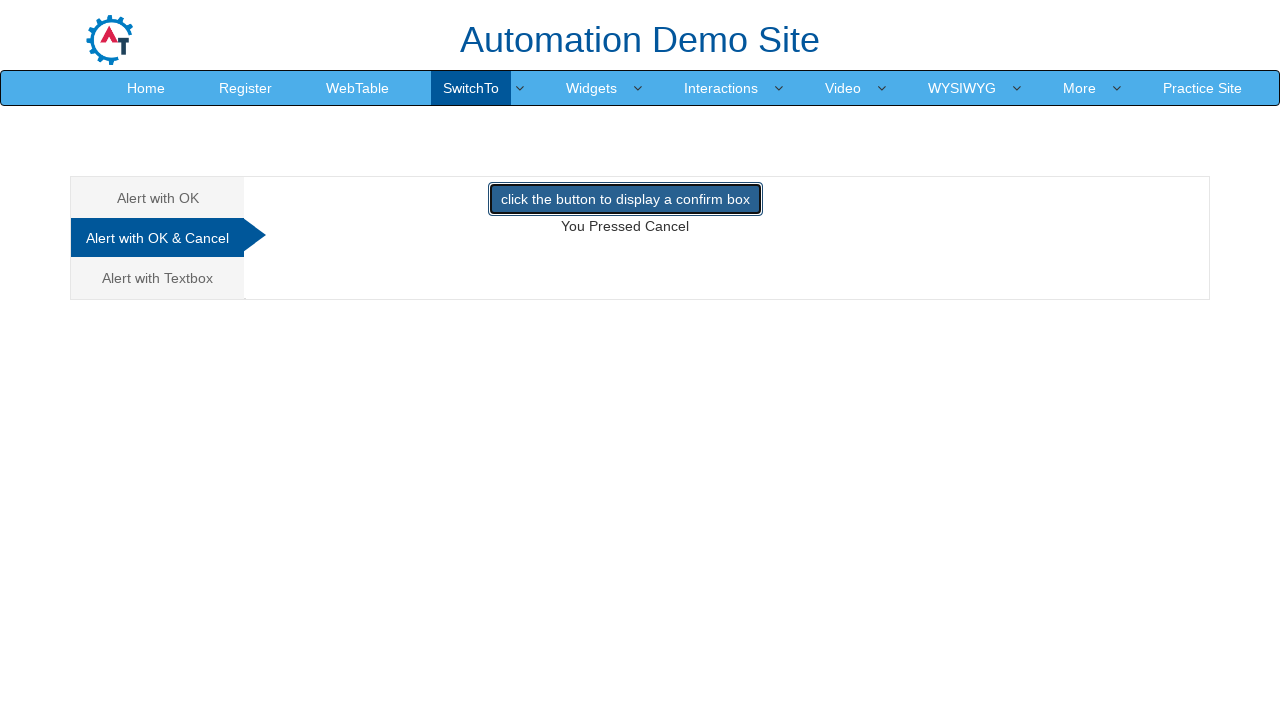